Tests date picker functionality on a form by selecting a specific date (day, month, year) from dropdown menus

Starting URL: https://demoqa.com/automation-practice-form

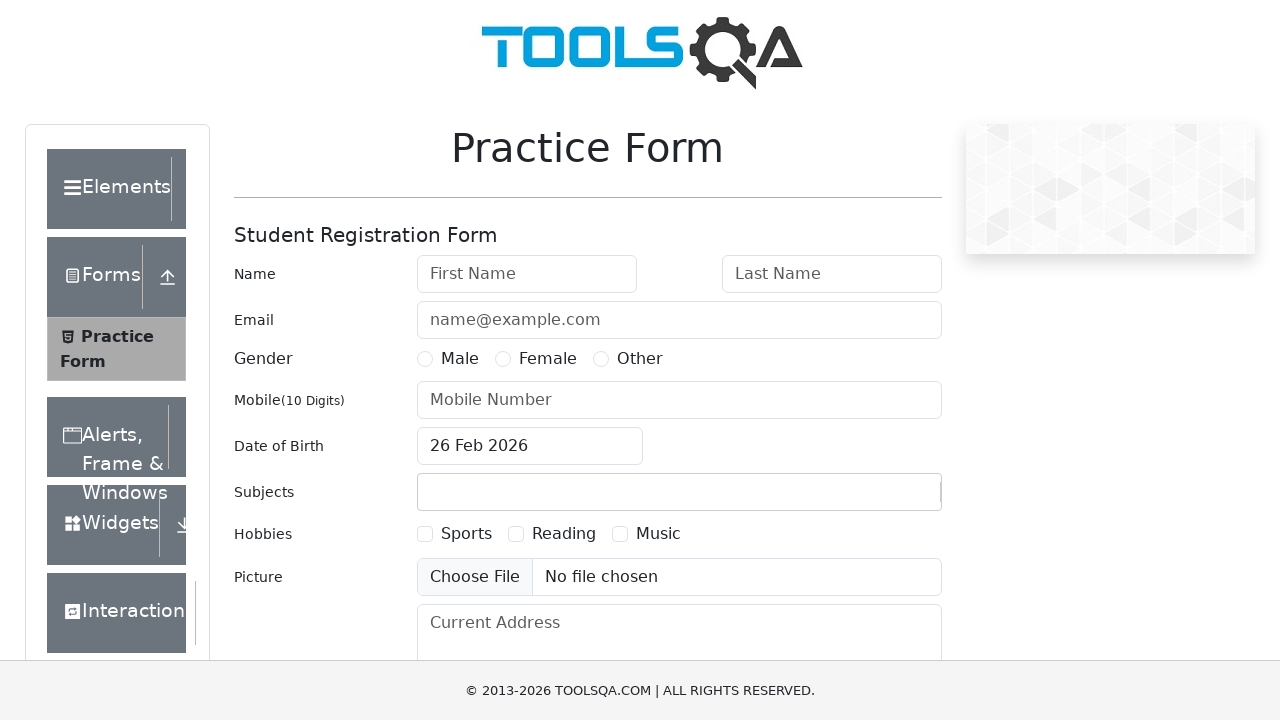

Clicked date input field to open date picker at (530, 446) on #dateOfBirthInput
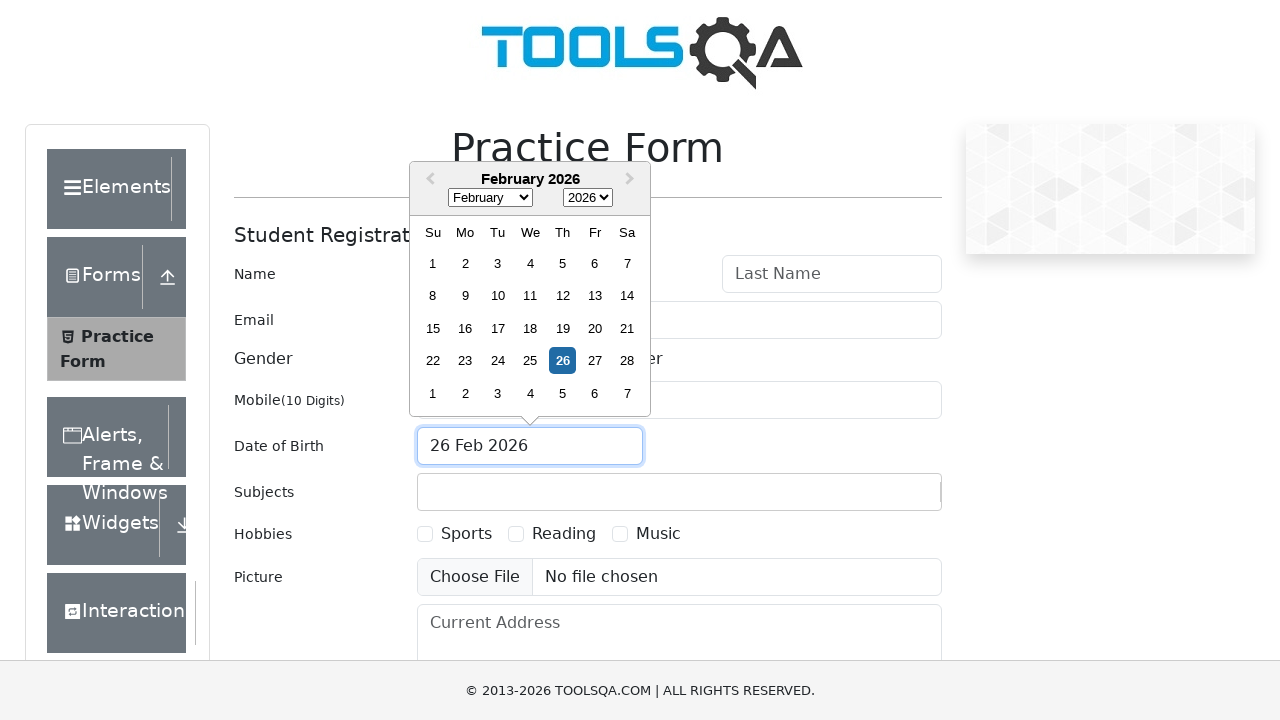

Selected November from month dropdown on .react-datepicker__month-select
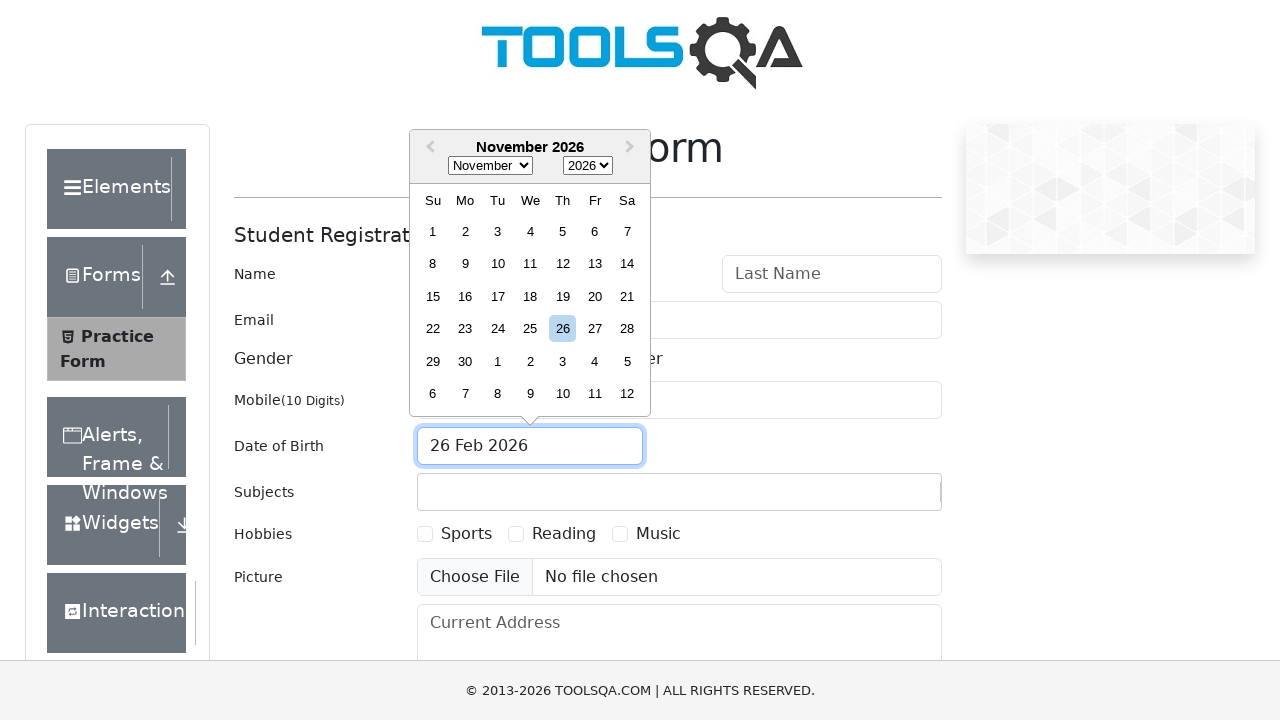

Selected 2020 from year dropdown on .react-datepicker__year-select
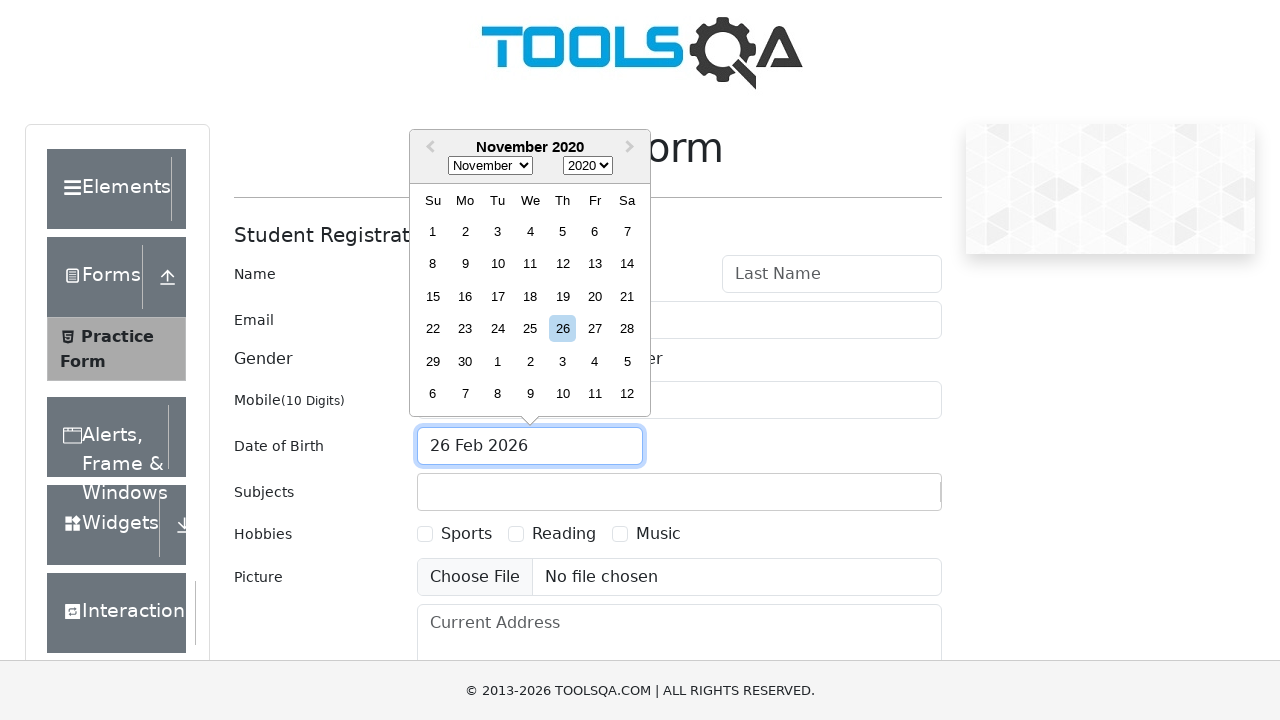

Clicked day 10 to complete date selection (November 10, 2020) at (498, 264) on div.react-datepicker__day:text-is('10')
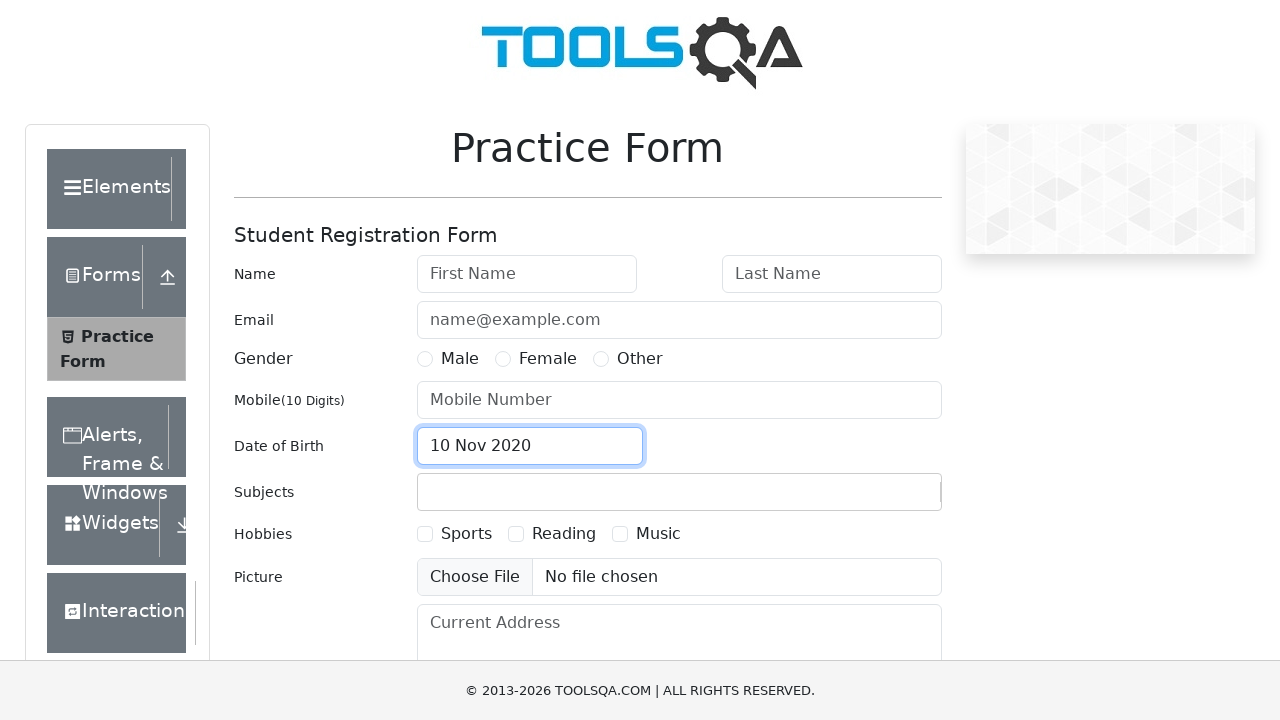

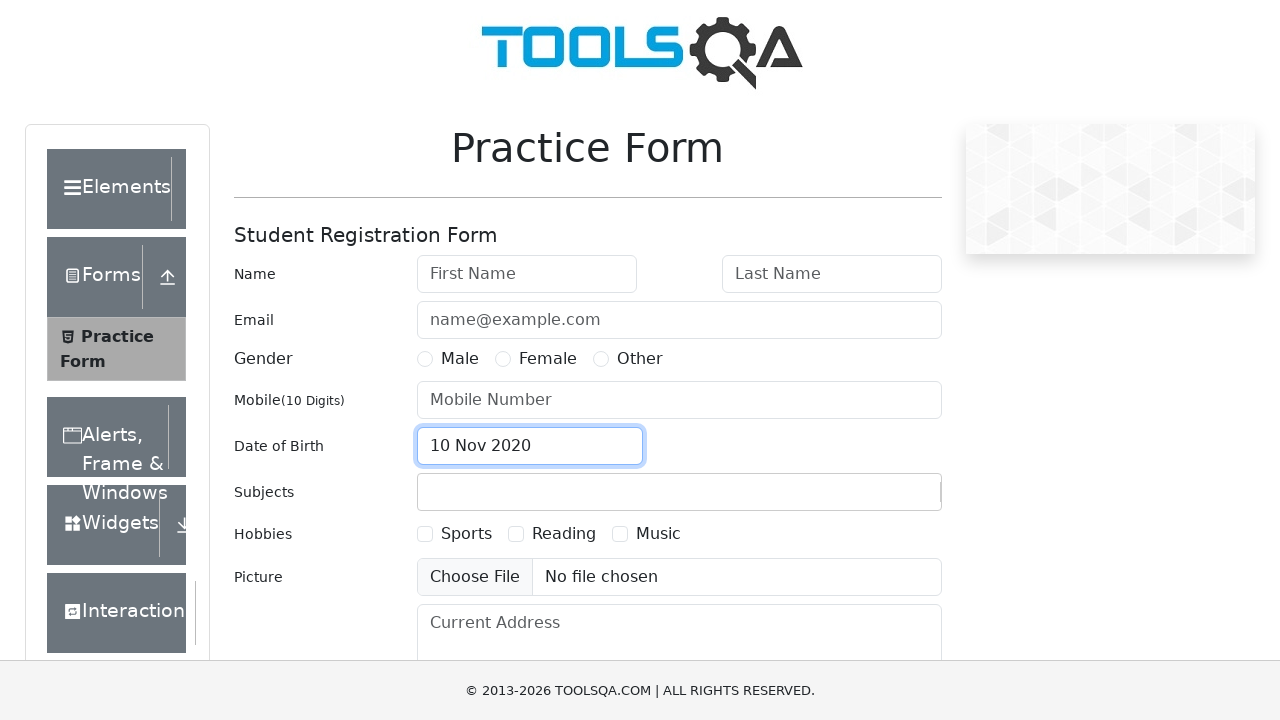